Fills out a registration form with first name, last name, and email, then submits and verifies the success message

Starting URL: http://suninjuly.github.io/registration1.html

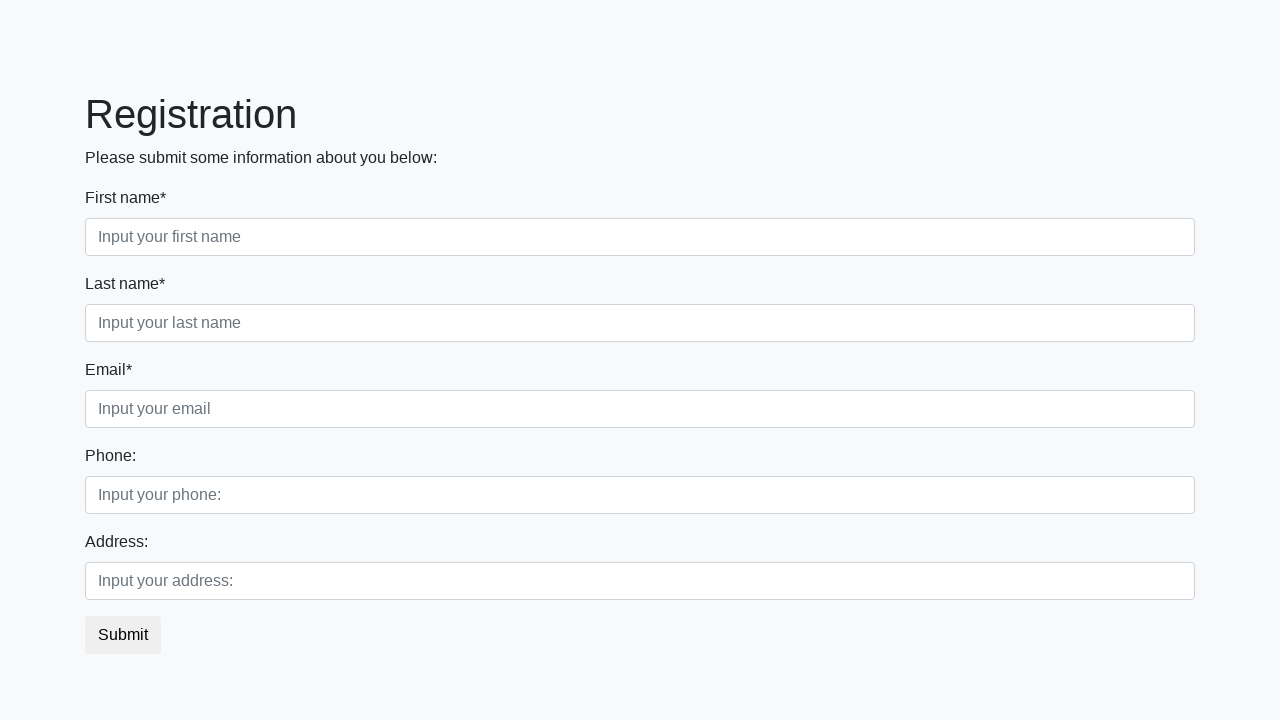

Filled first name field with 'Alexander' on .form-control.first
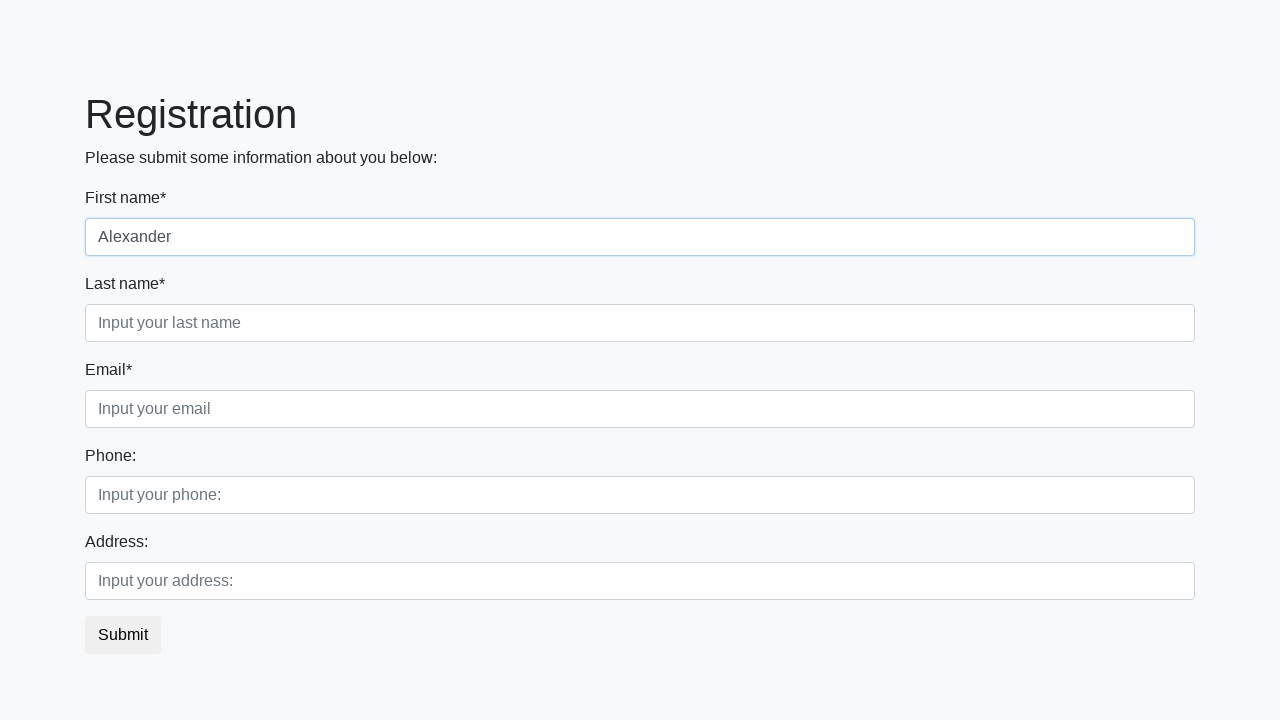

Filled last name field with 'Demin' on input[placeholder='Input your last name']
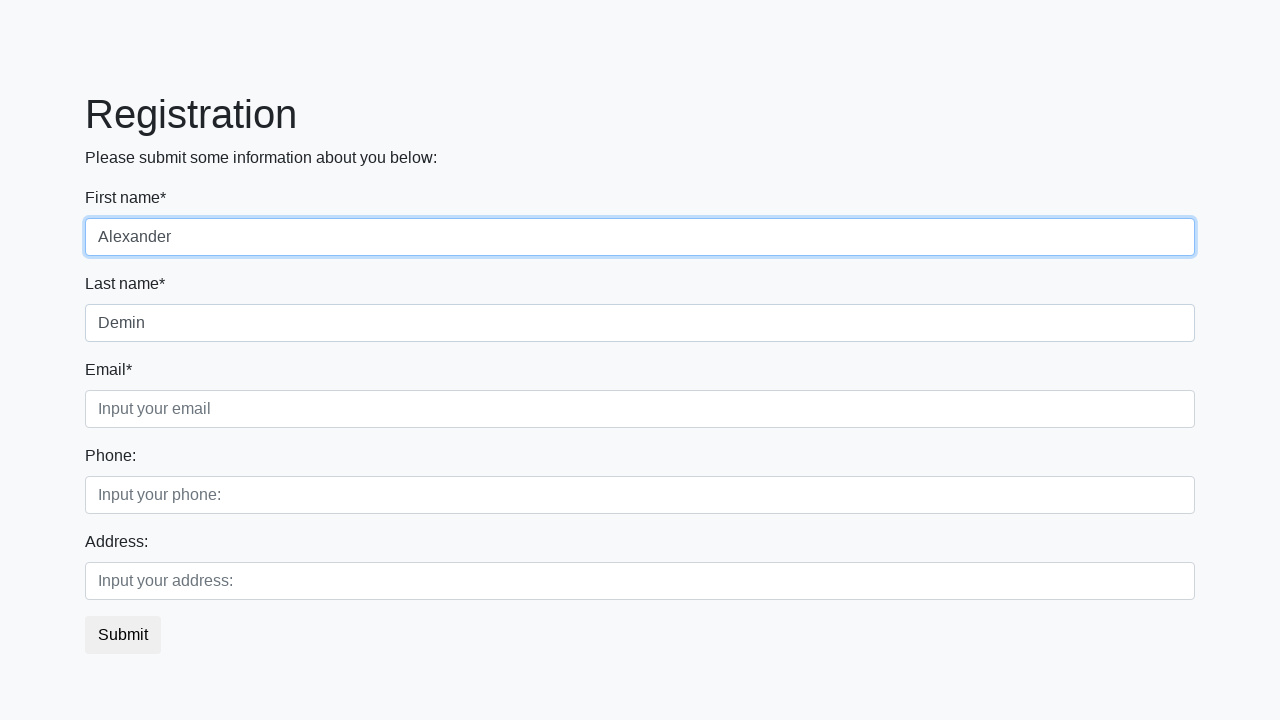

Filled email field with 'testuser@example.com' on .form-control.third
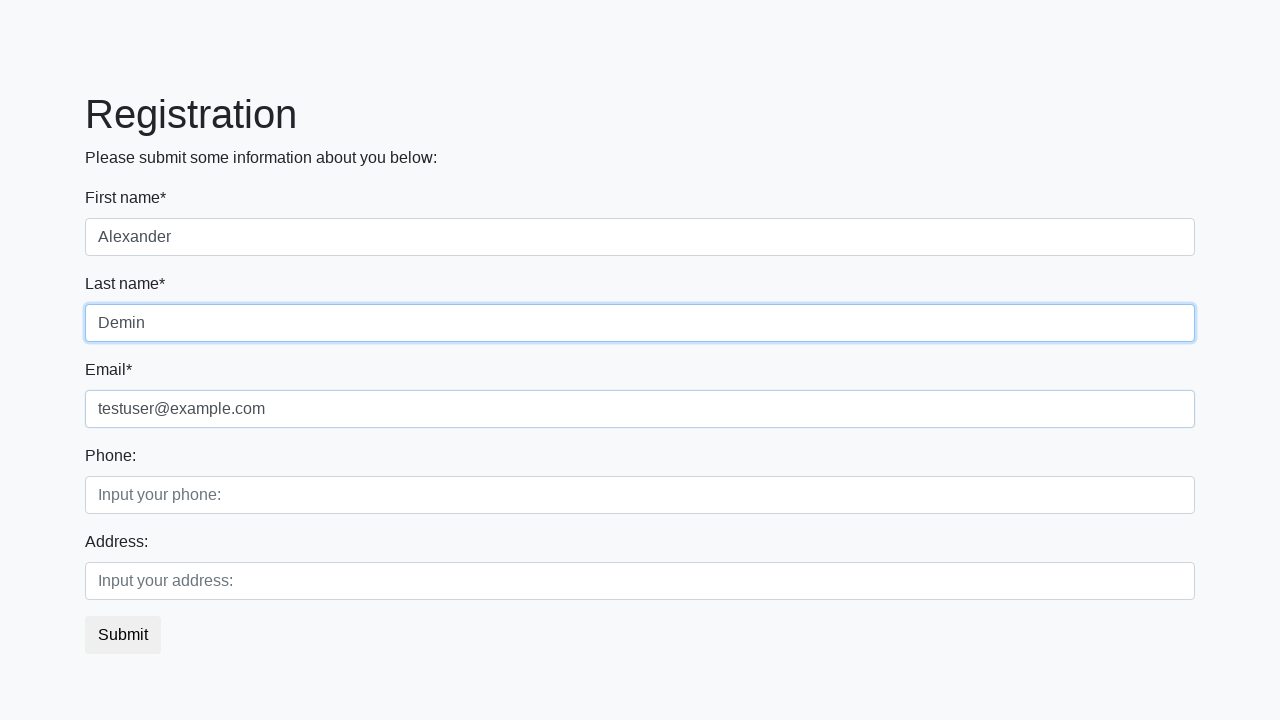

Clicked submit button to register at (123, 635) on .btn.btn-default
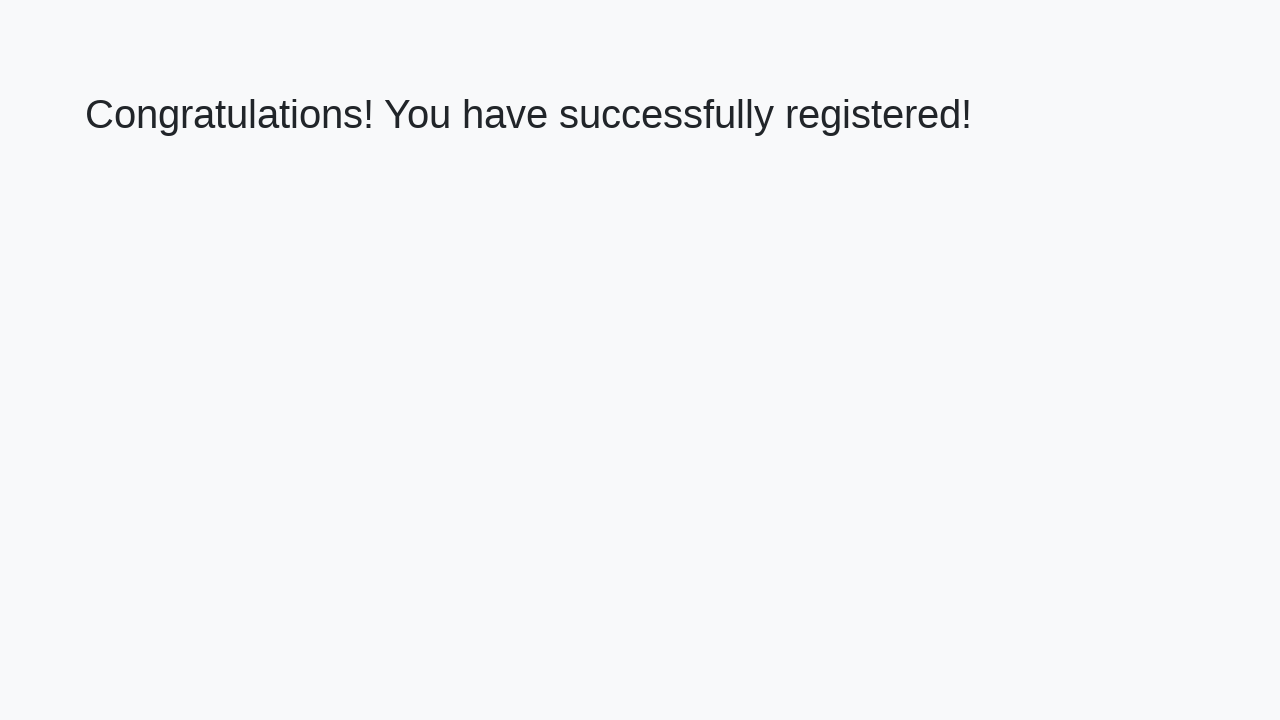

Success message element loaded
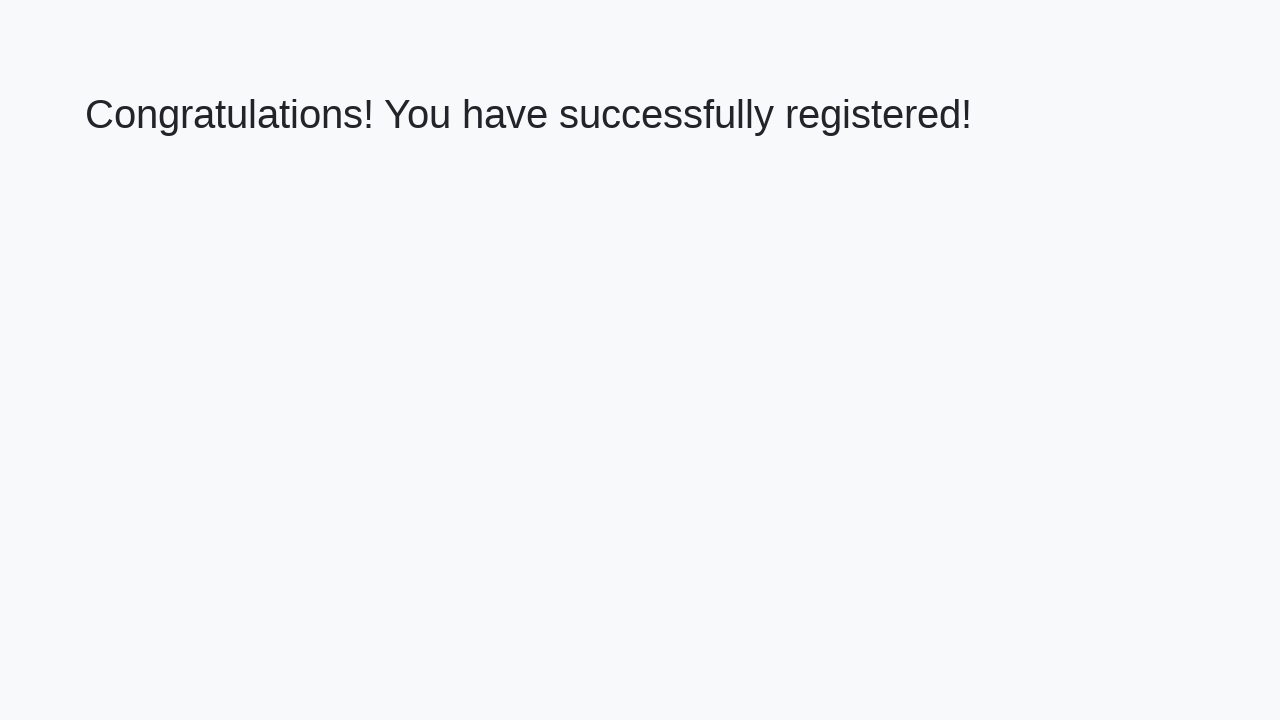

Retrieved success message text: 'Congratulations! You have successfully registered!'
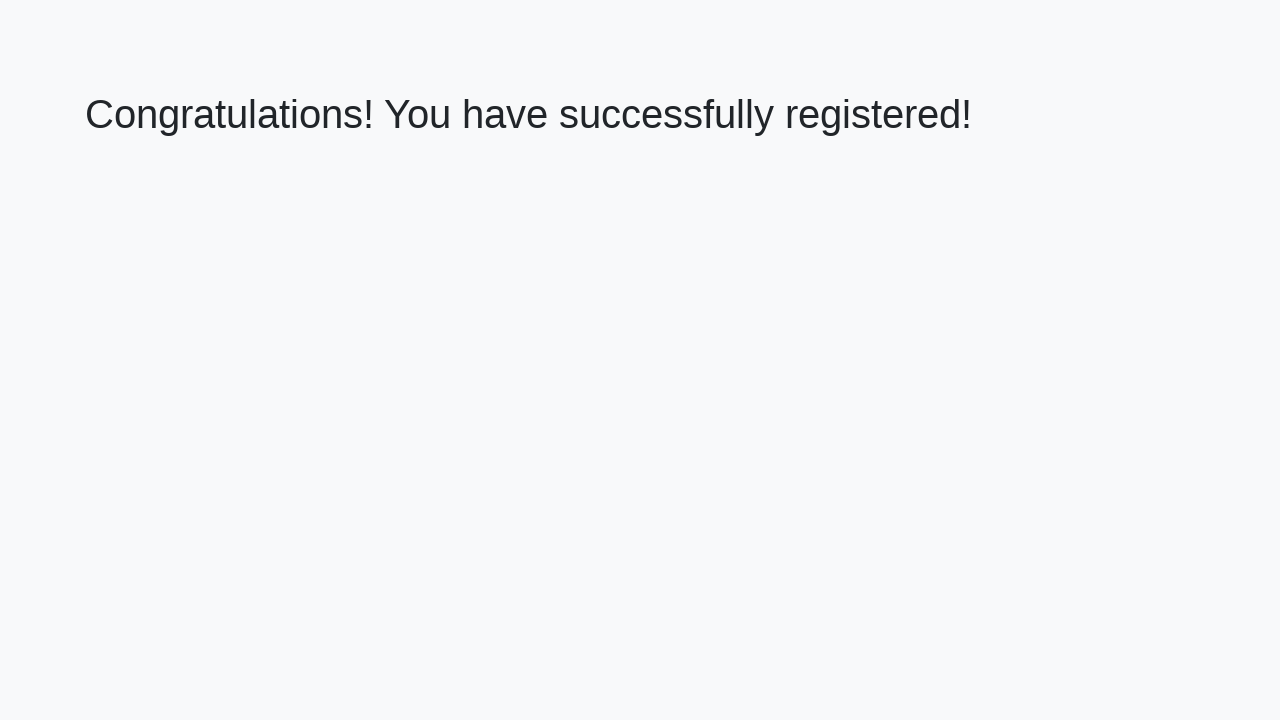

Verified success message matches expected text
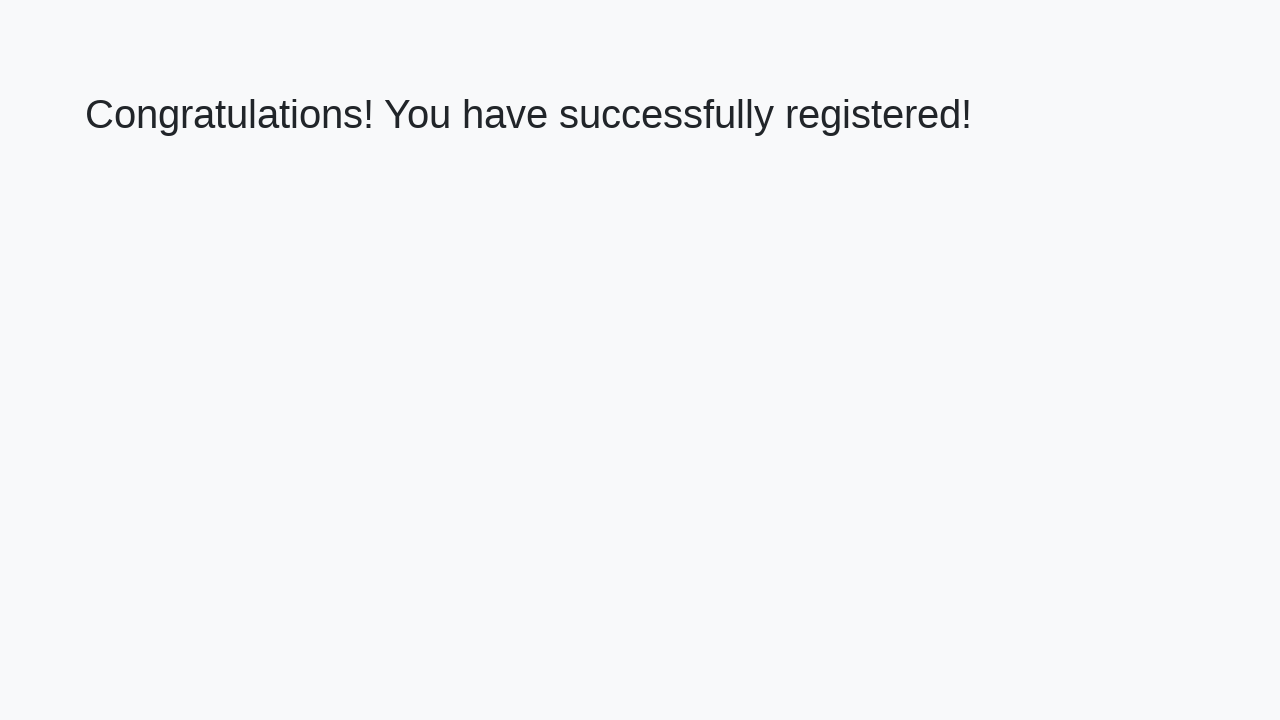

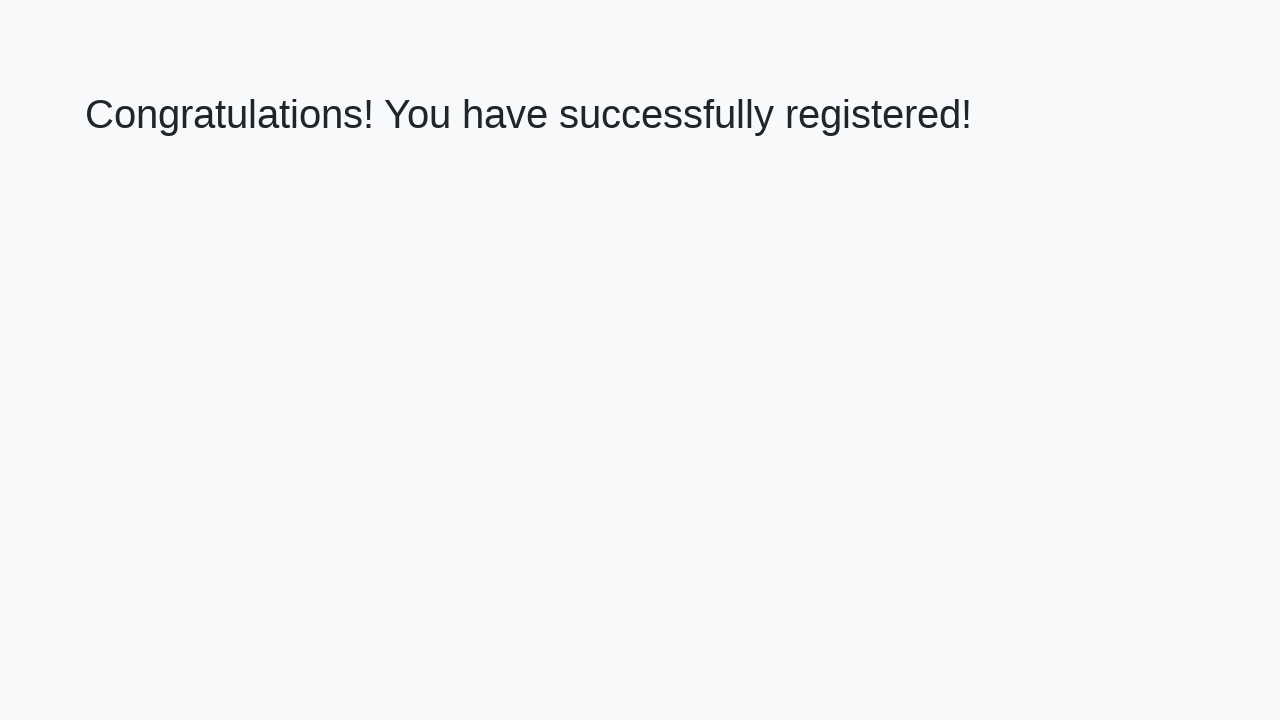